Demonstrates drag and drop by offset, dragging element to specific coordinates

Starting URL: https://crossbrowsertesting.github.io/drag-and-drop

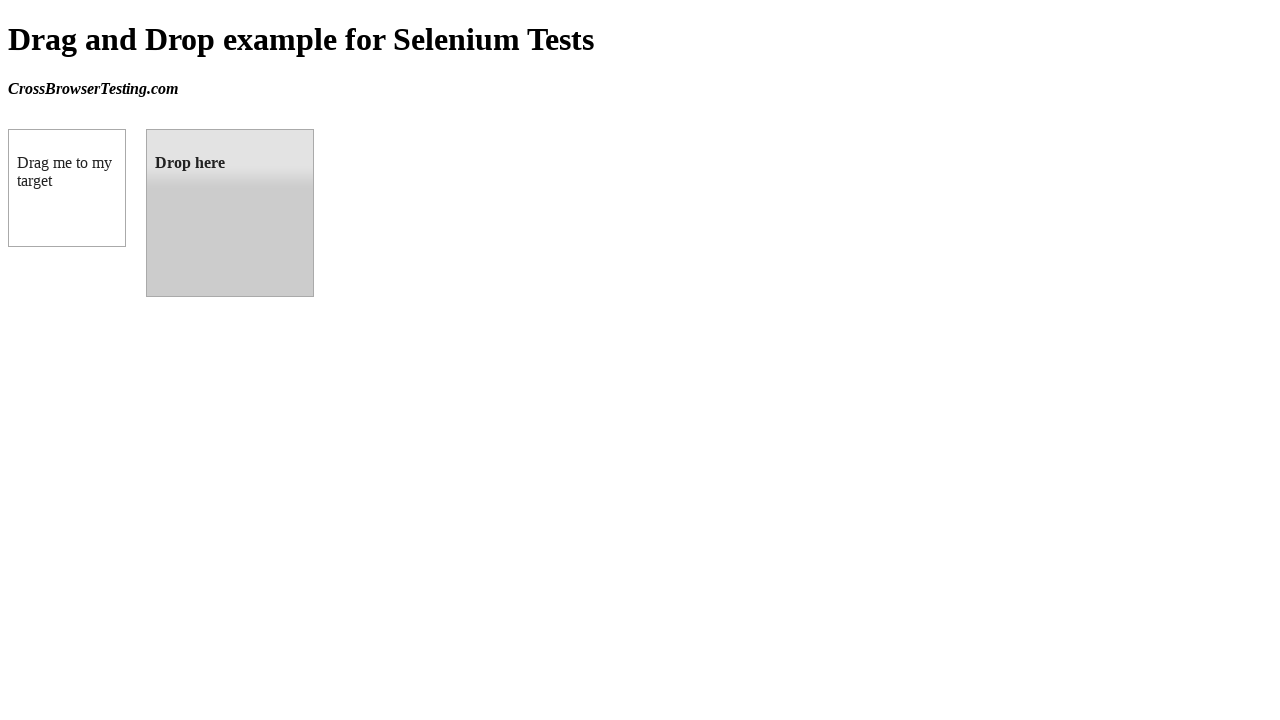

Located draggable source element
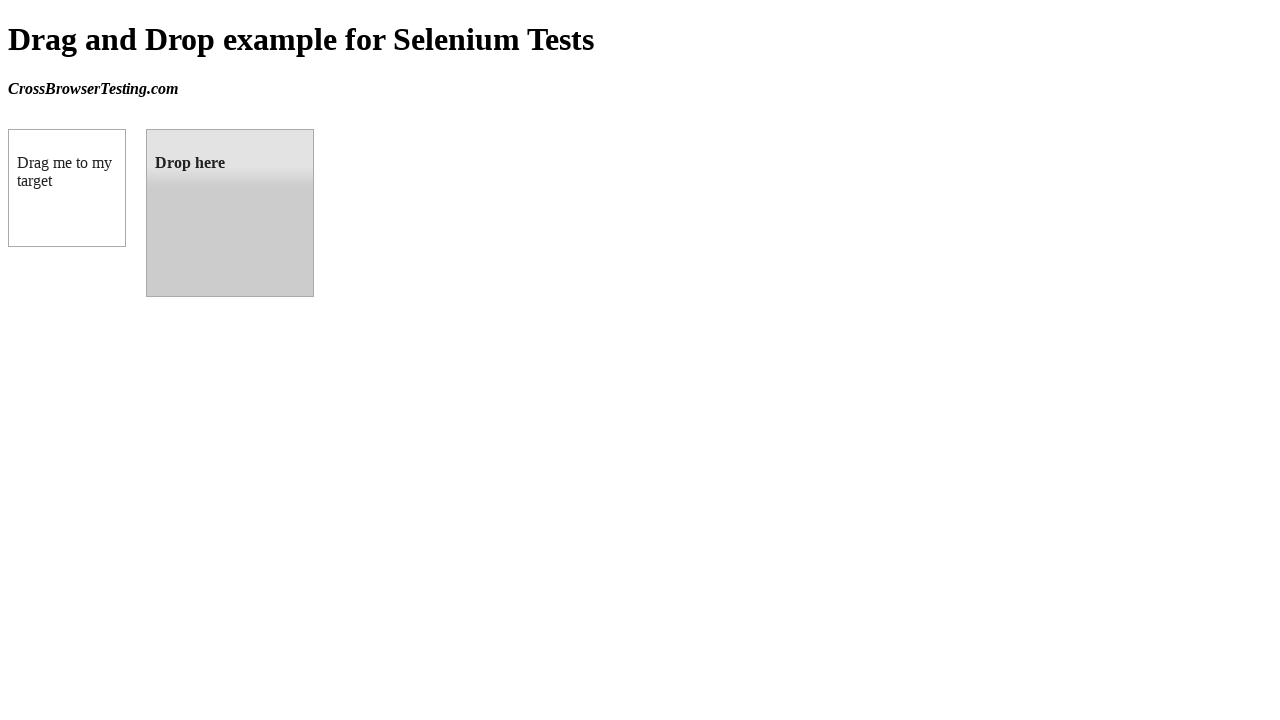

Located droppable target element
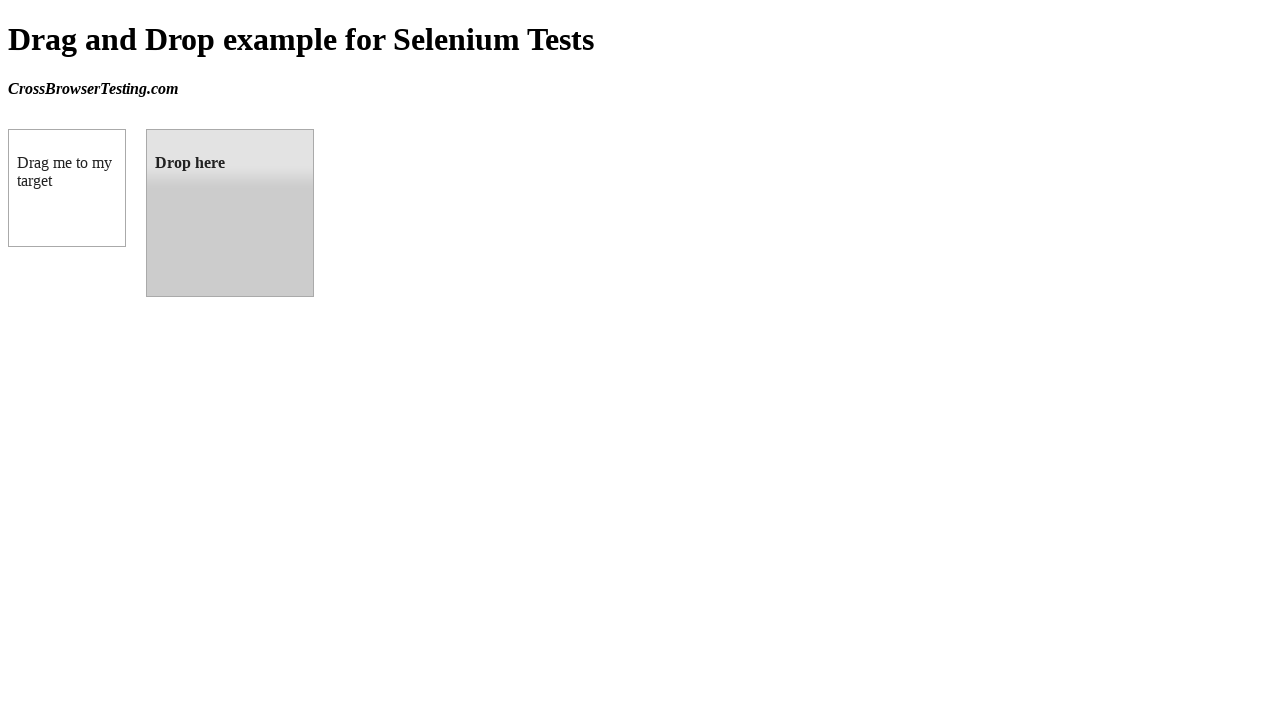

Waited for draggable source element to be ready
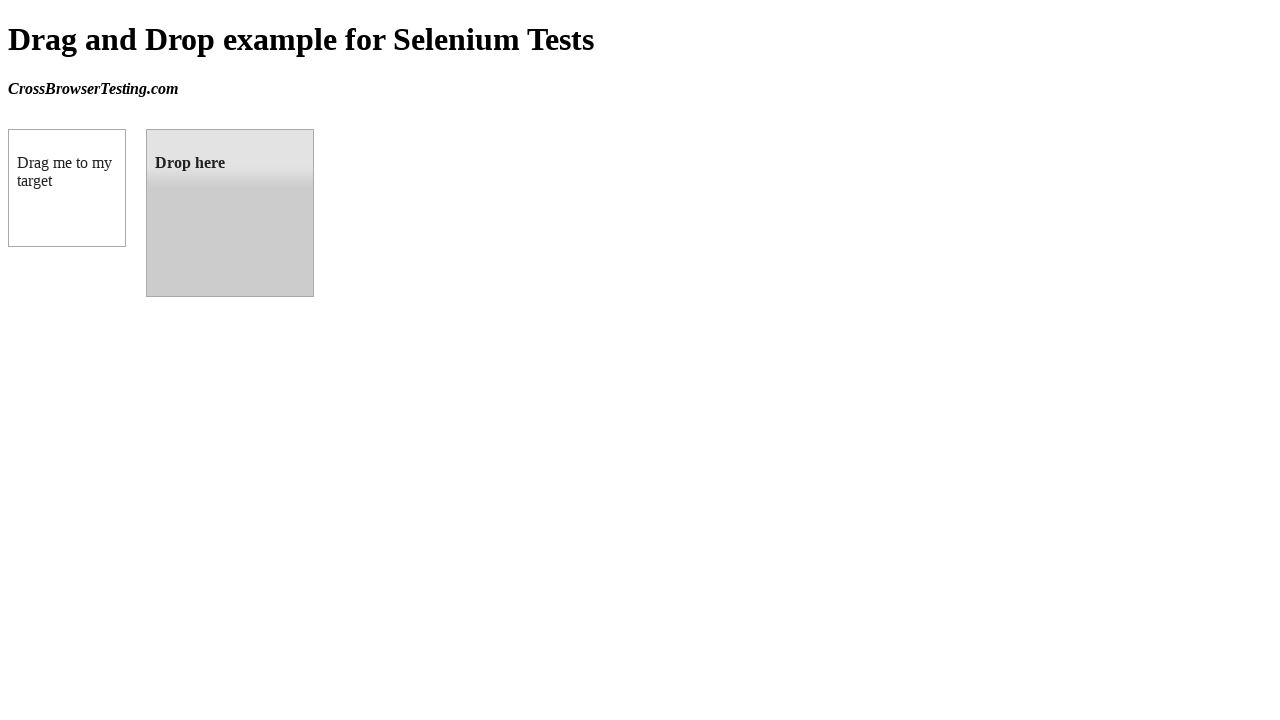

Waited for droppable target element to be ready
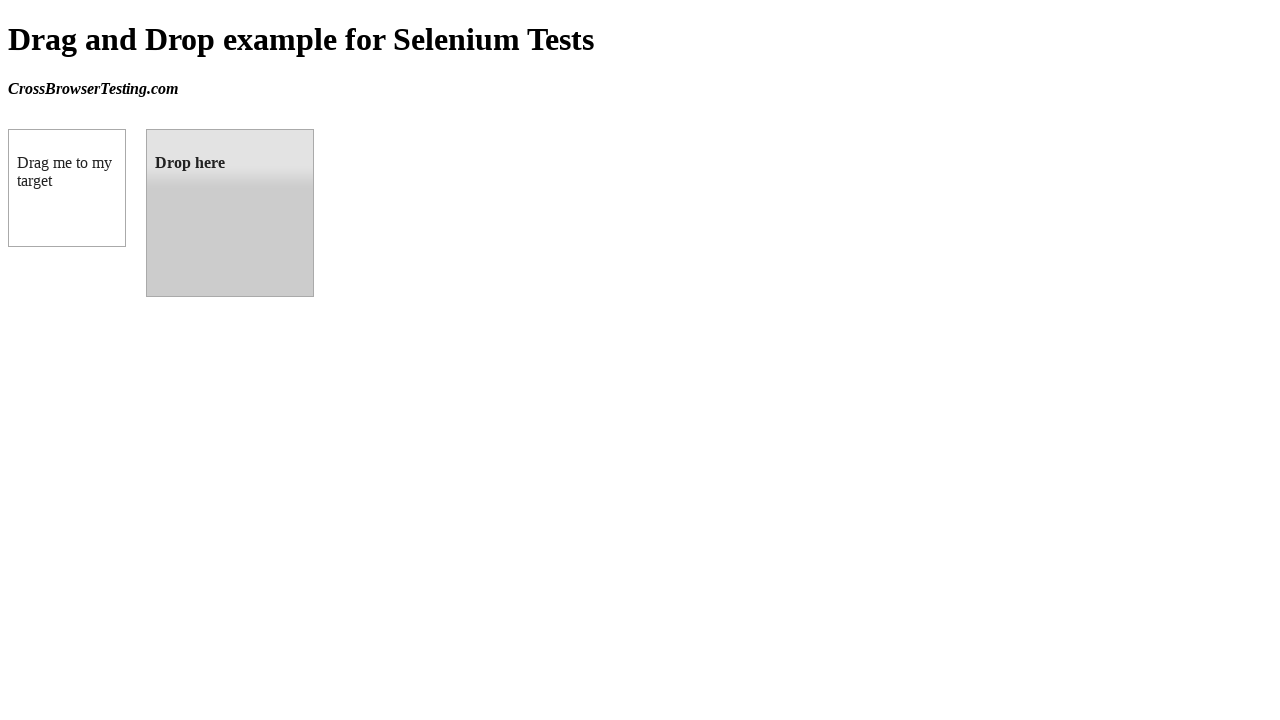

Retrieved bounding box coordinates of target element
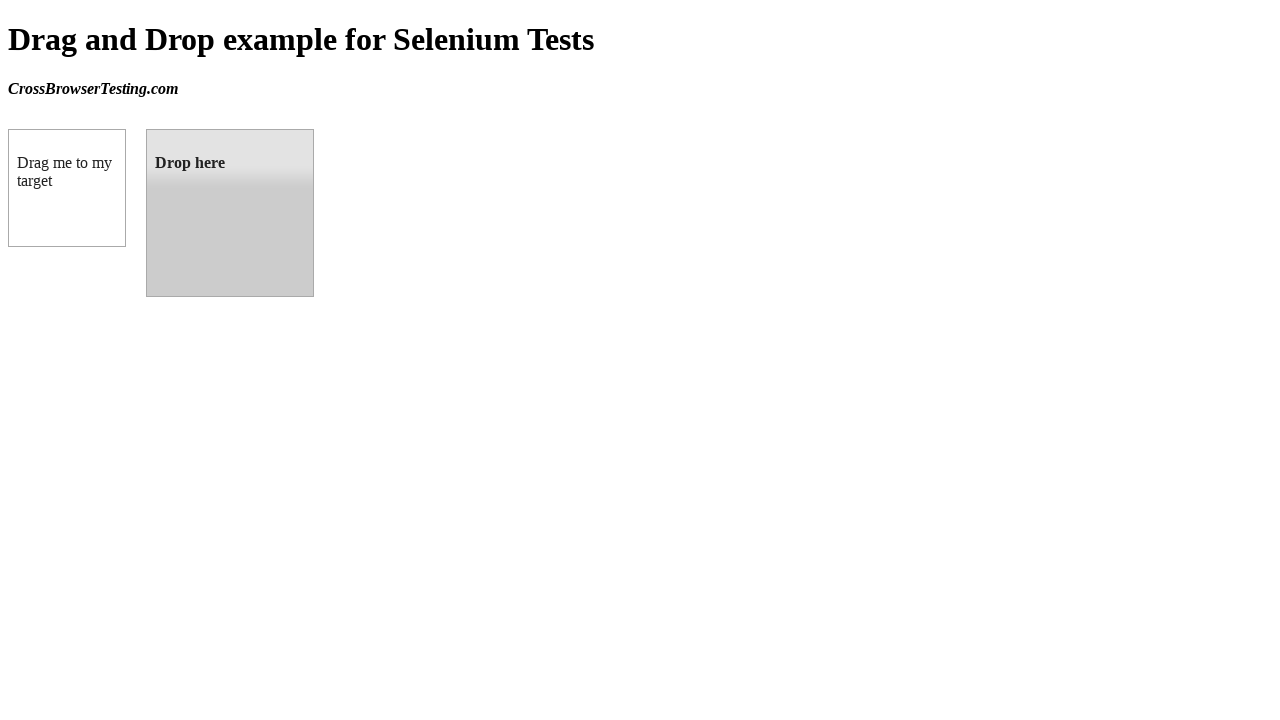

Dragged source element to target element position at (230, 213)
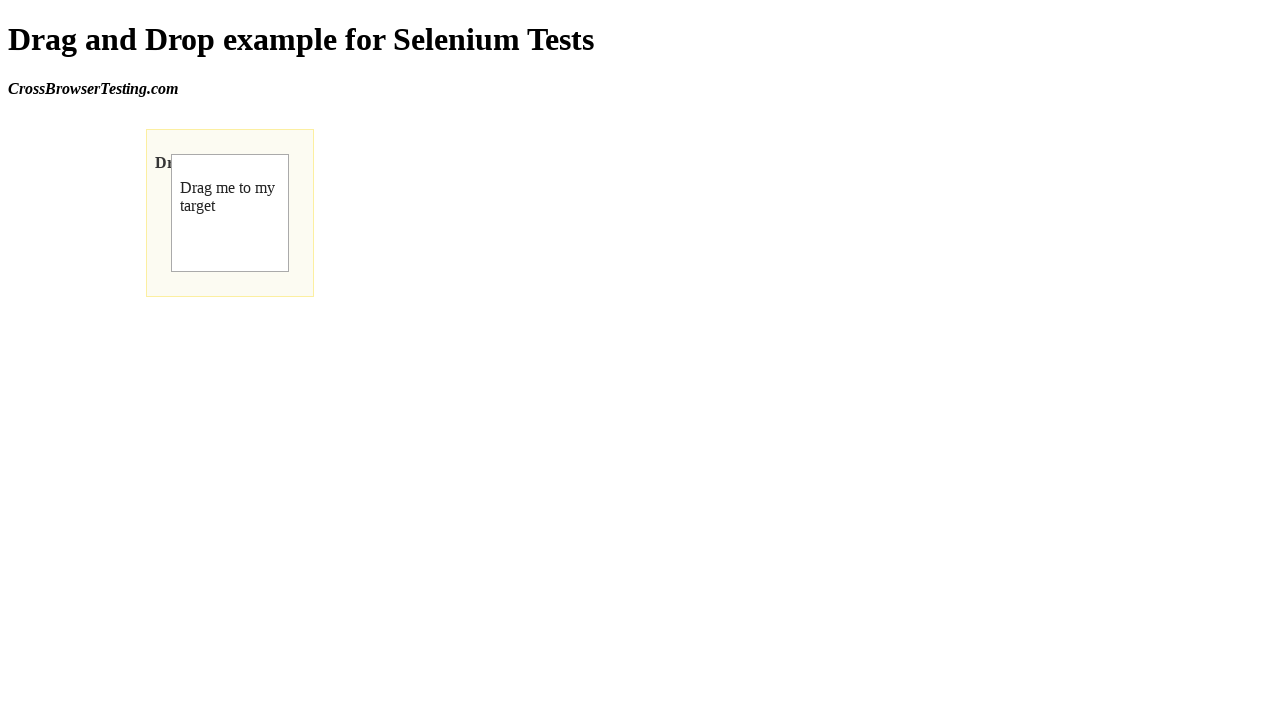

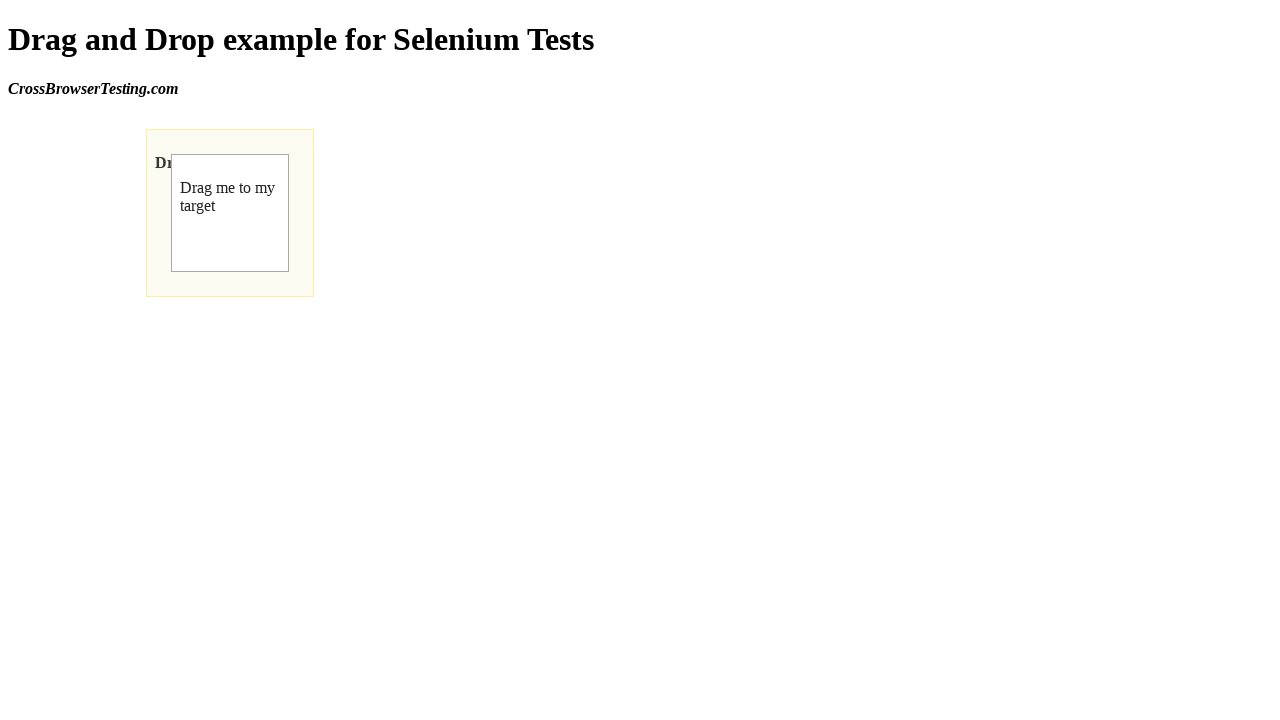